Tests adding a new person to the web table by filling out the registration form and verifying the person appears in the table.

Starting URL: https://demoqa.com/webtables

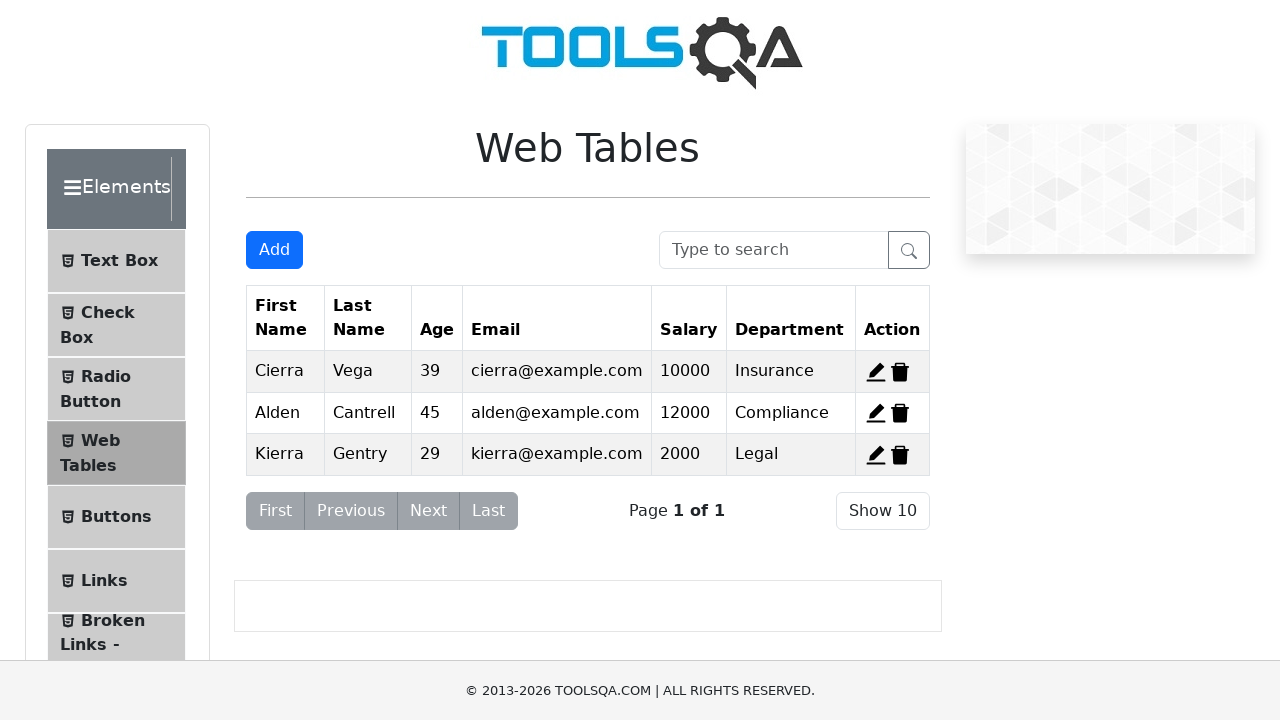

Clicked 'Add' button to open registration form at (274, 250) on #addNewRecordButton
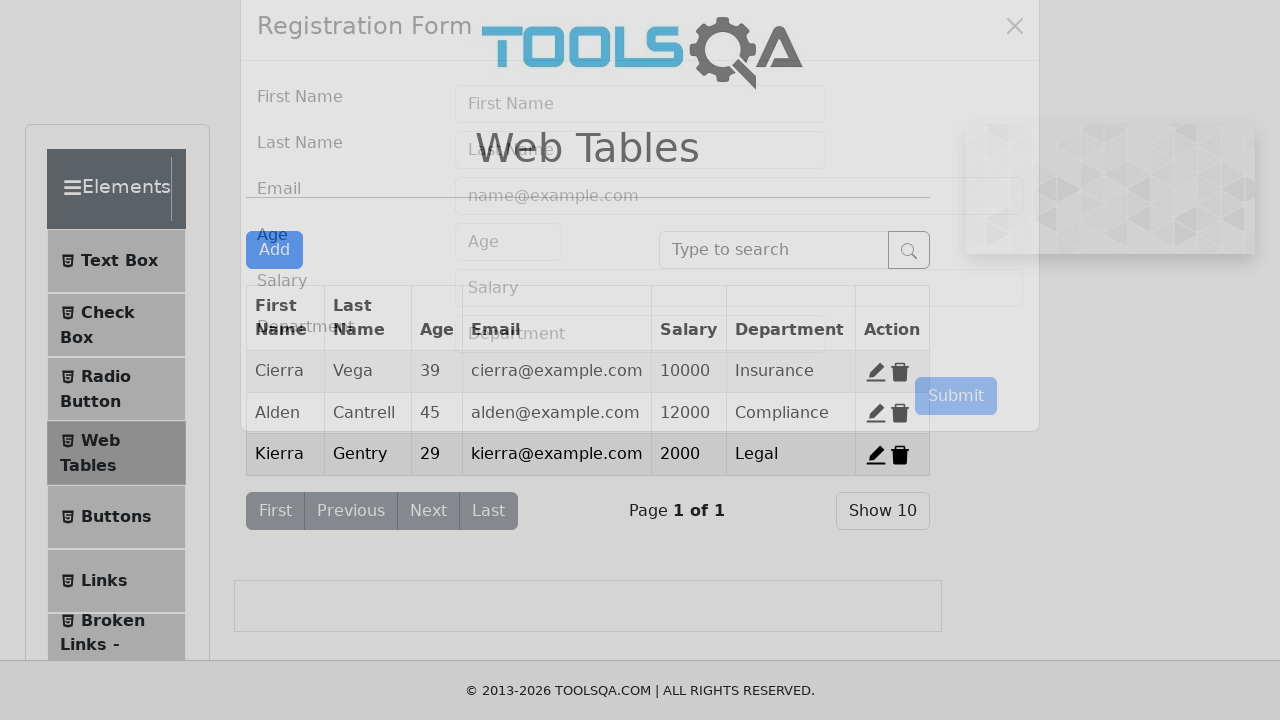

Registration form modal appeared
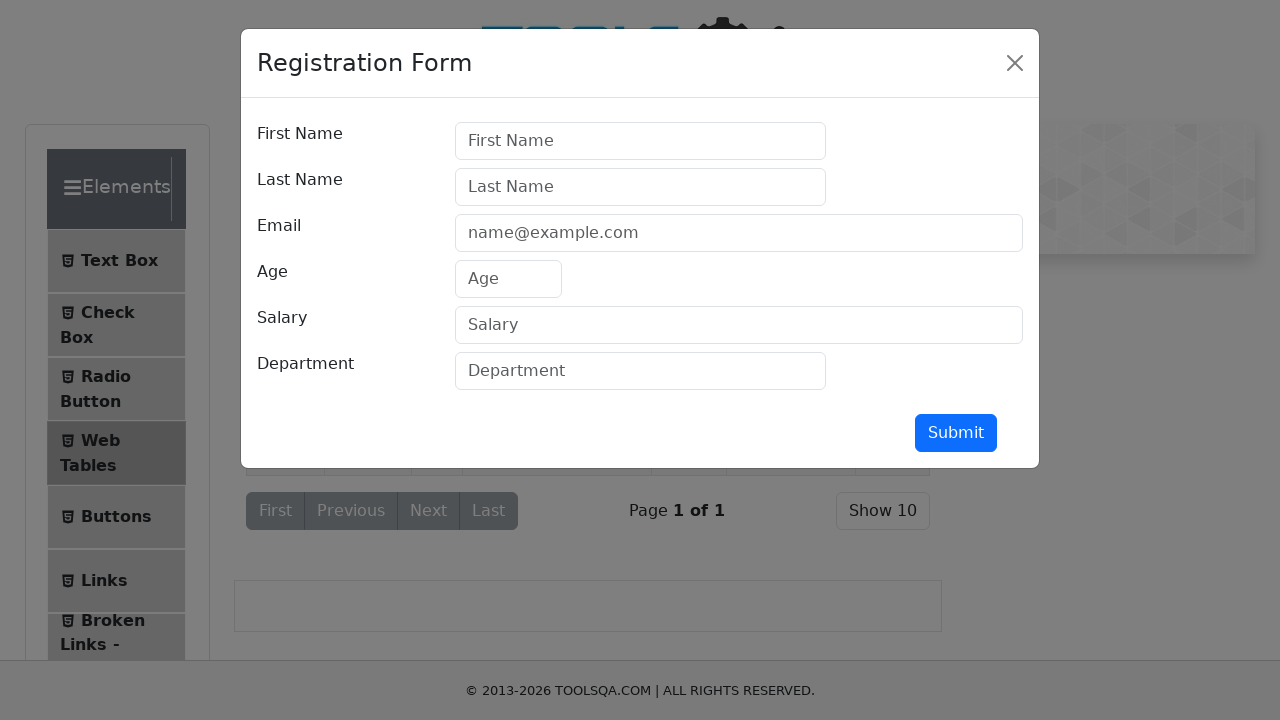

Filled first name field with 'Sarah' on #firstName
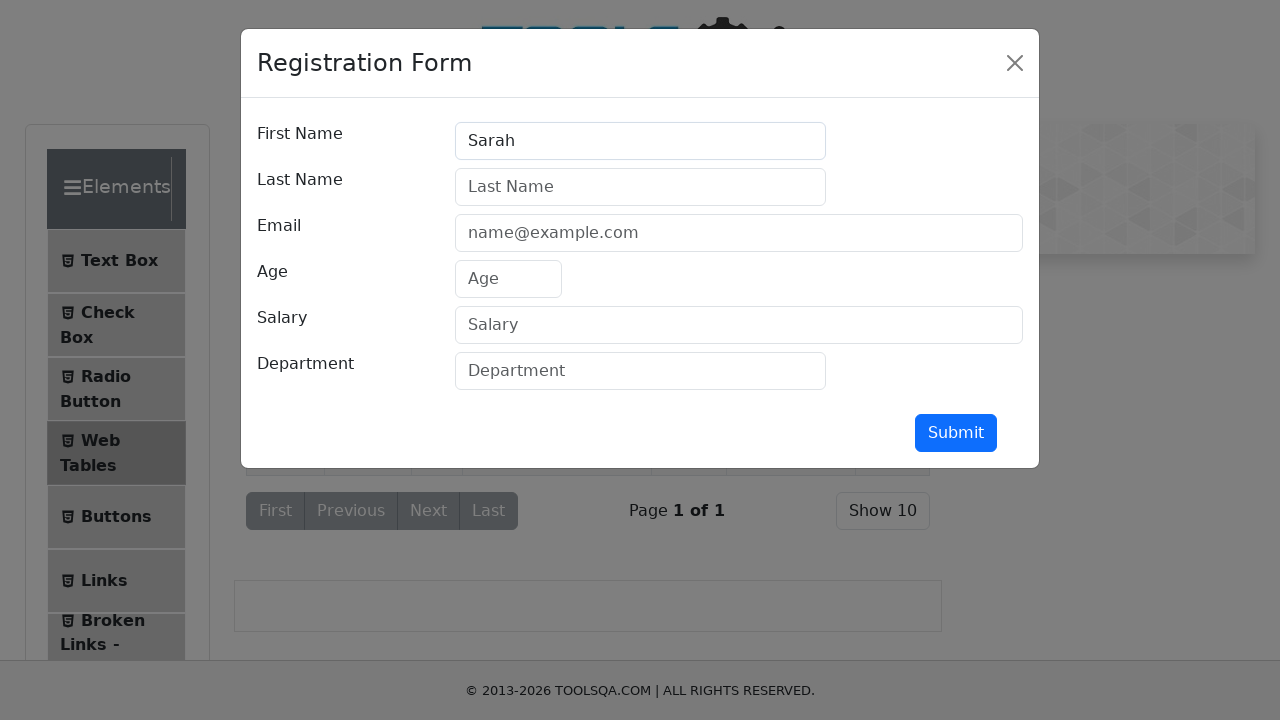

Filled last name field with 'Miller' on #lastName
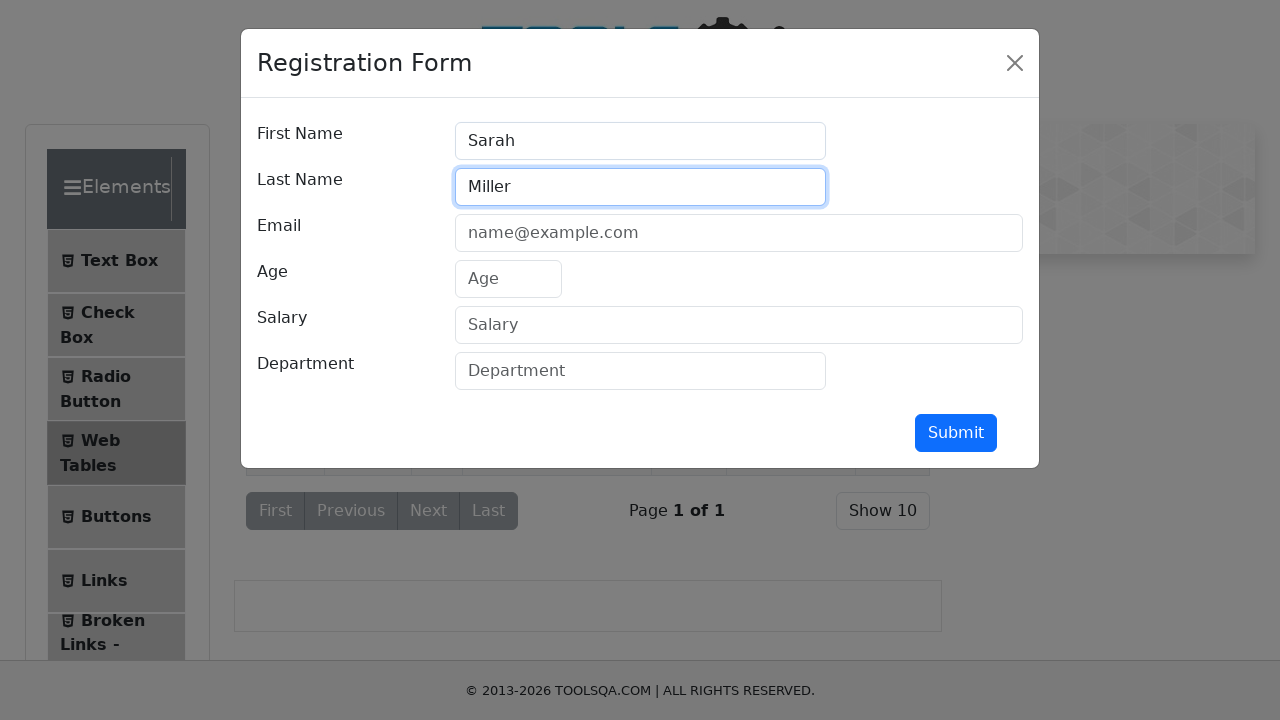

Filled email field with 'sarah.miller@example.com' on #userEmail
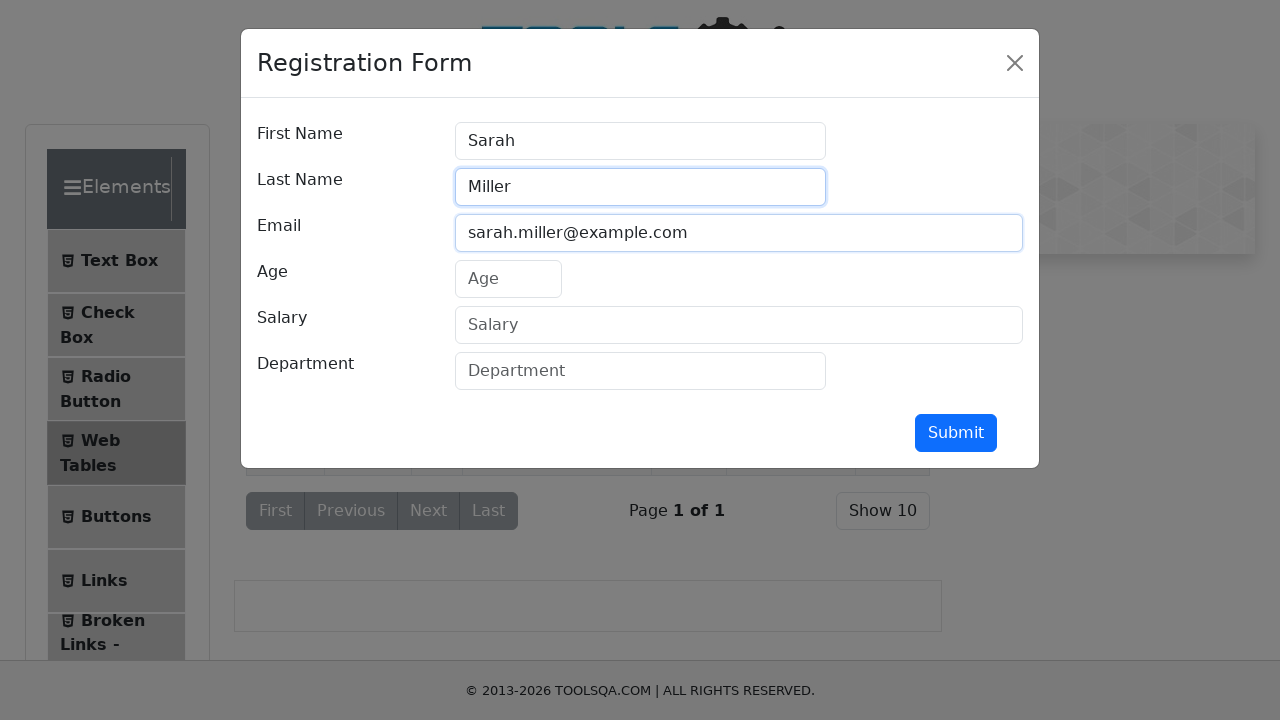

Filled age field with '28' on #age
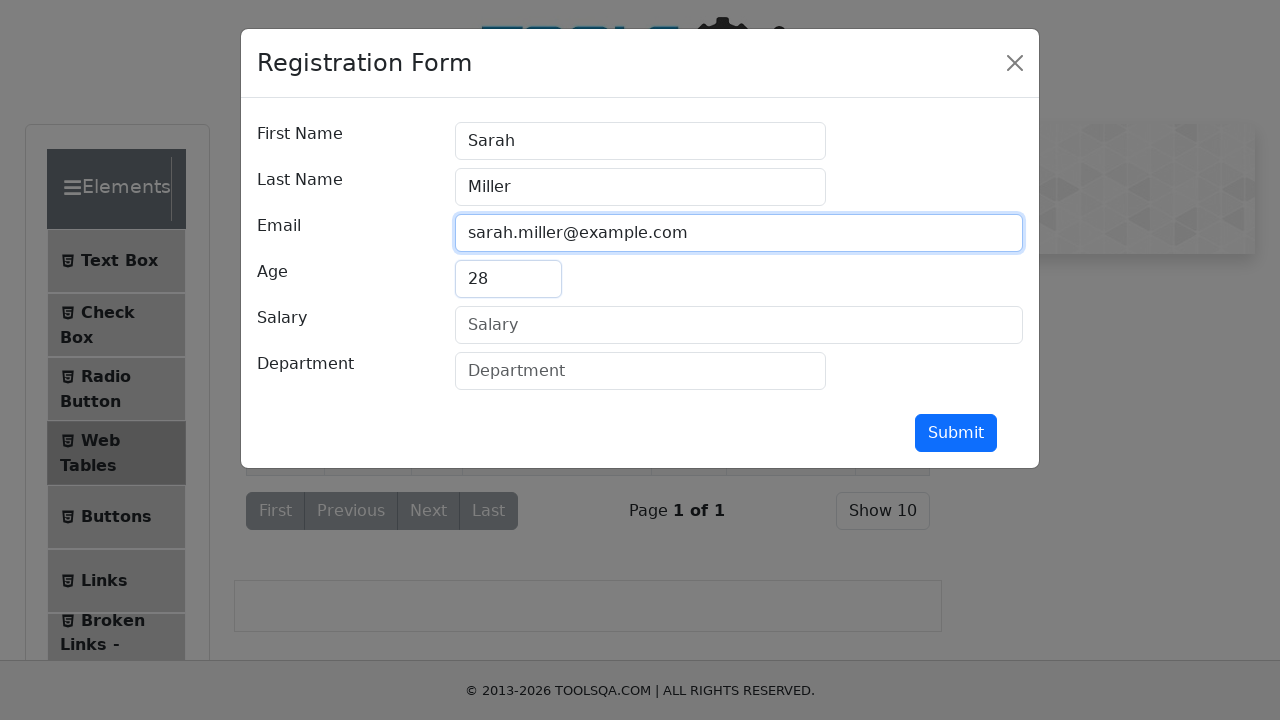

Filled salary field with '65000' on #salary
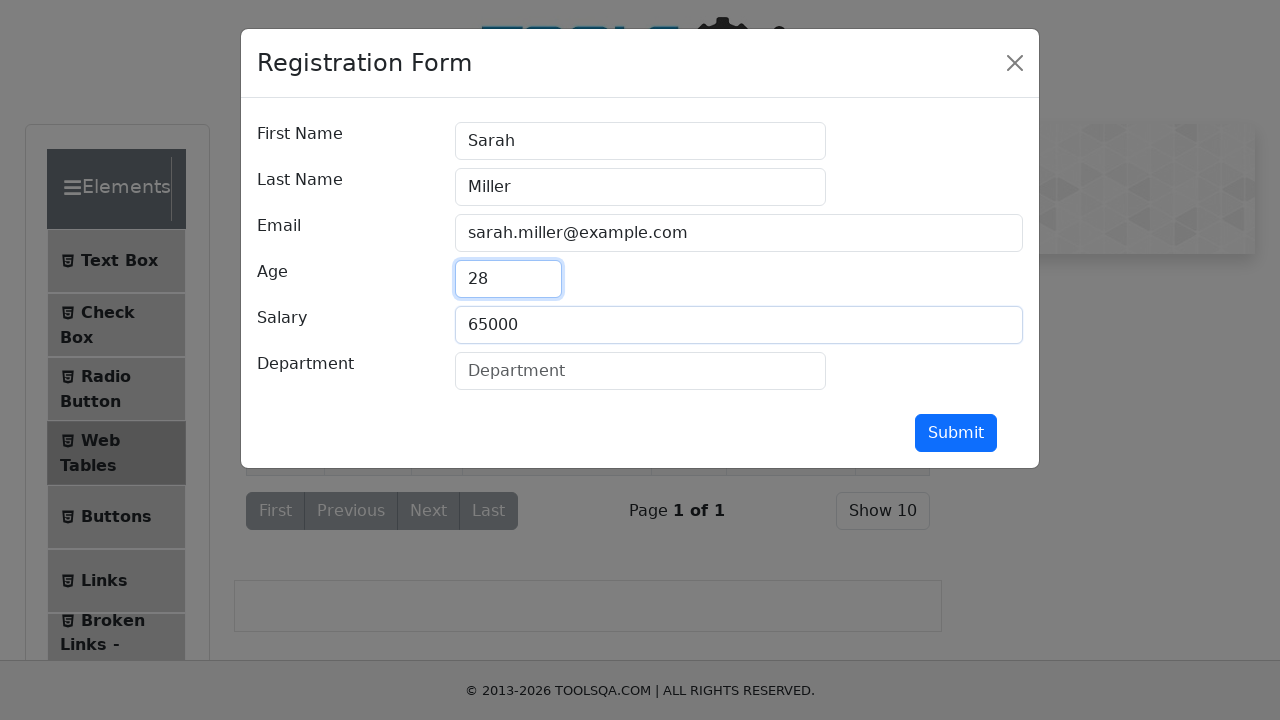

Filled department field with 'Engineering' on #department
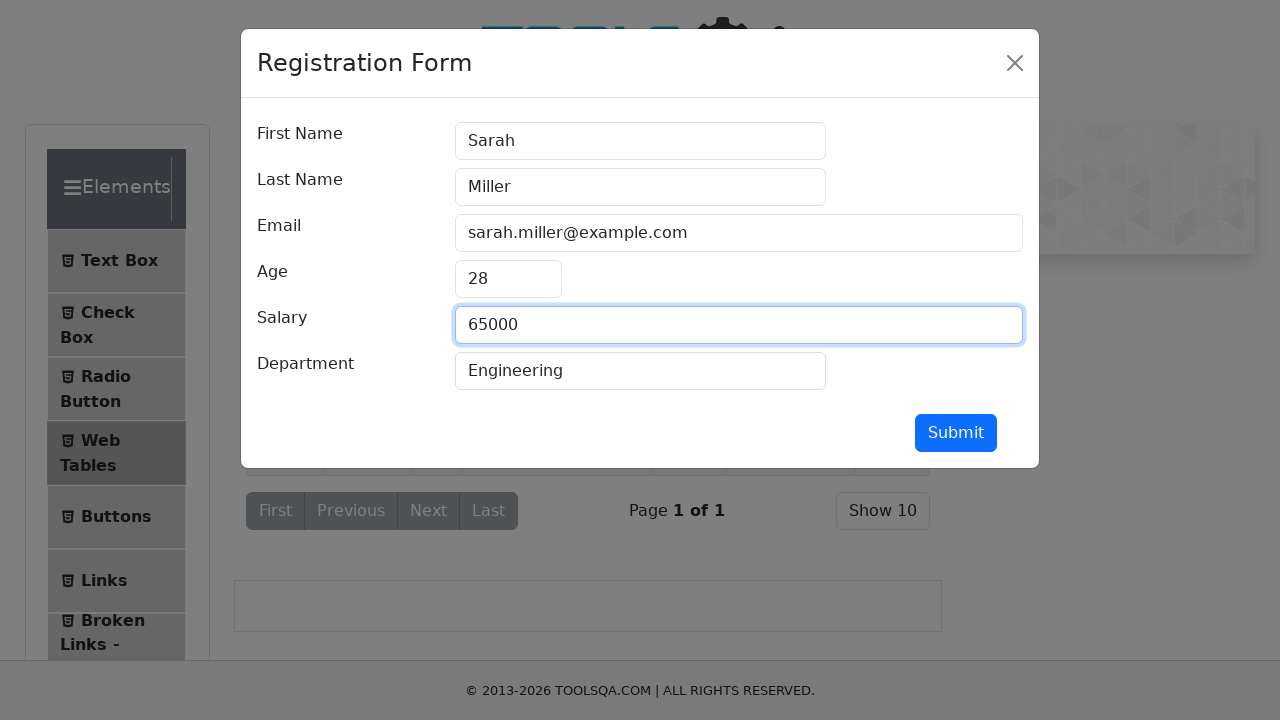

Clicked submit button to add new person at (956, 433) on #submit
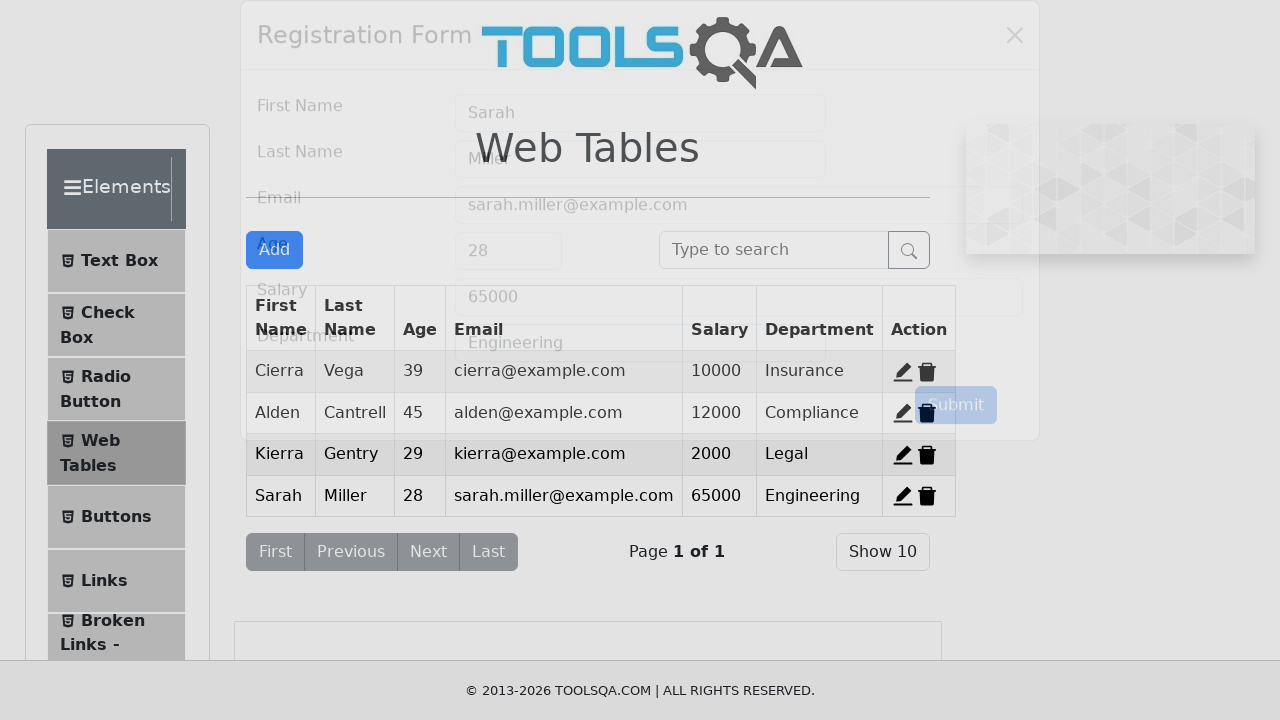

New person 'Sarah Miller' verified in web table
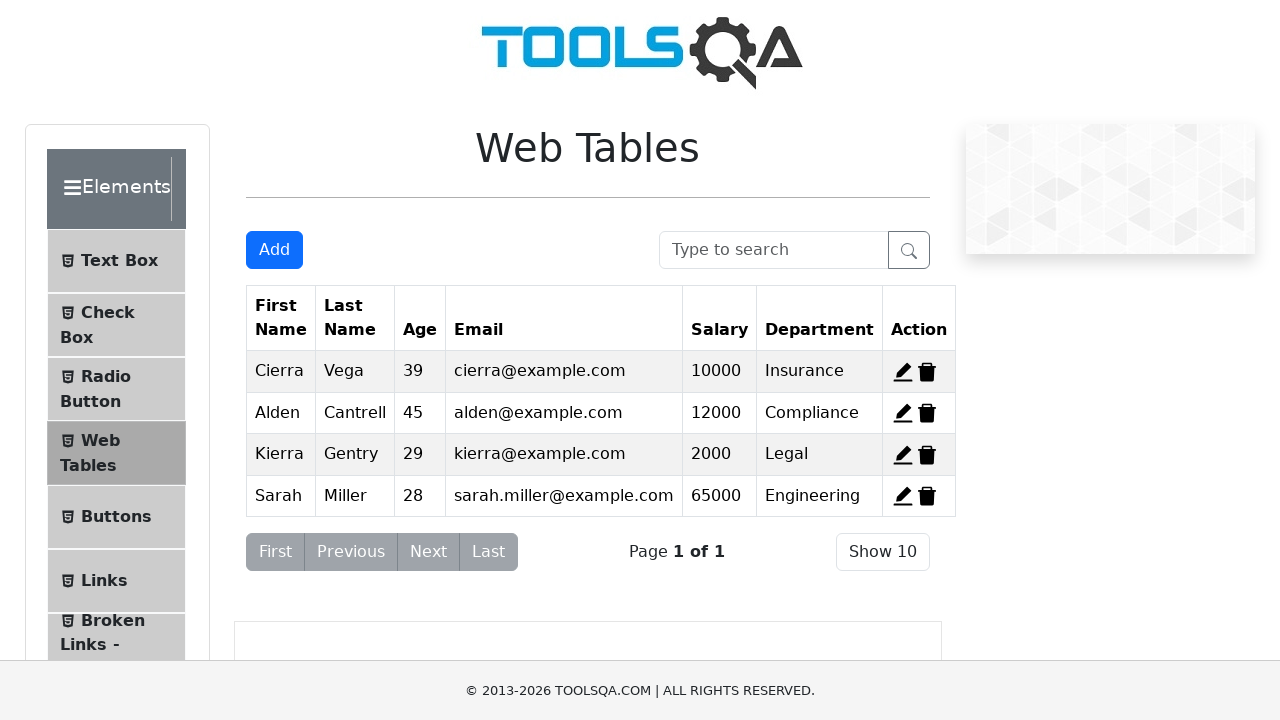

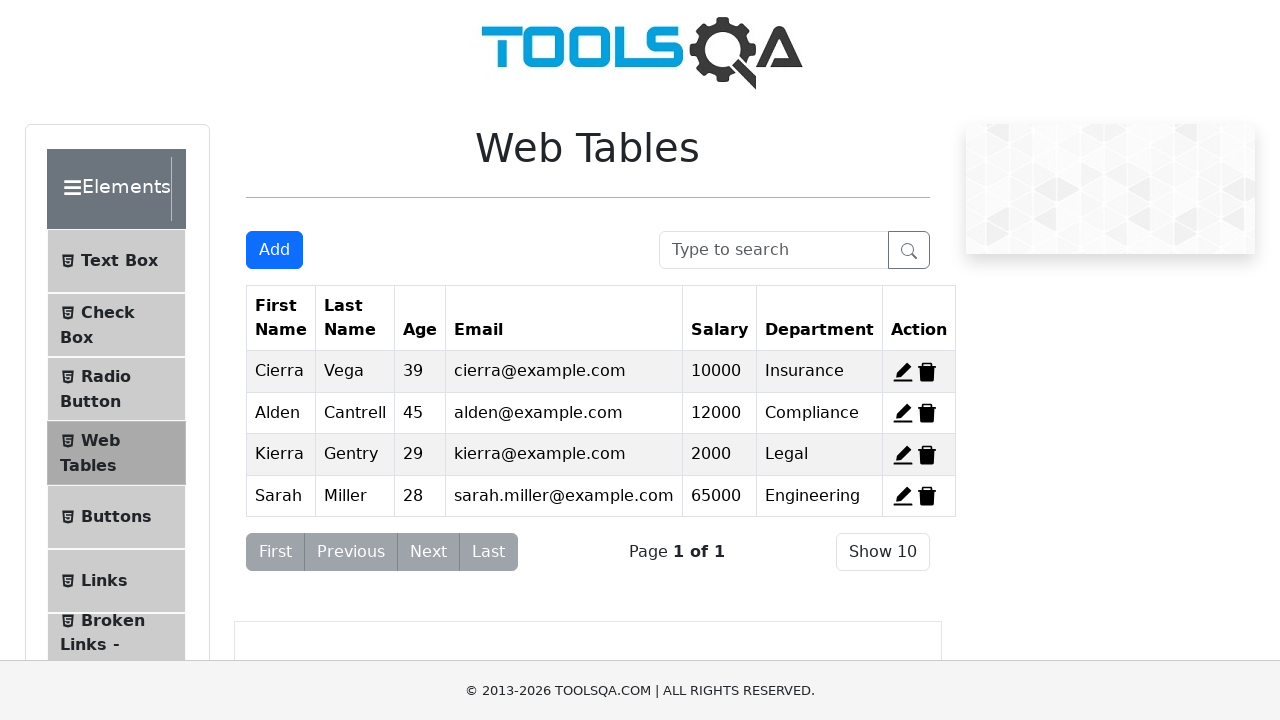